Tests a math calculation page by reading two numbers, calculating their sum, selecting the result from a dropdown, and submitting the form

Starting URL: https://suninjuly.github.io/selects2.html

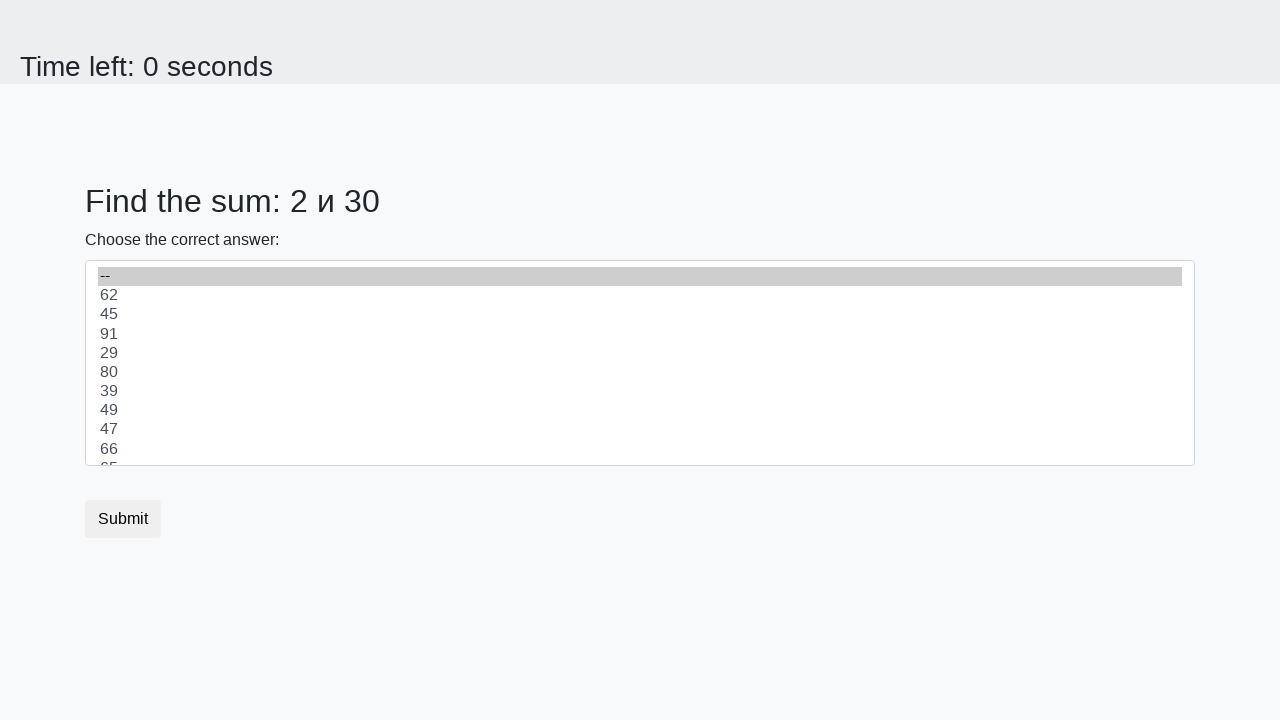

Navigated to math calculation page
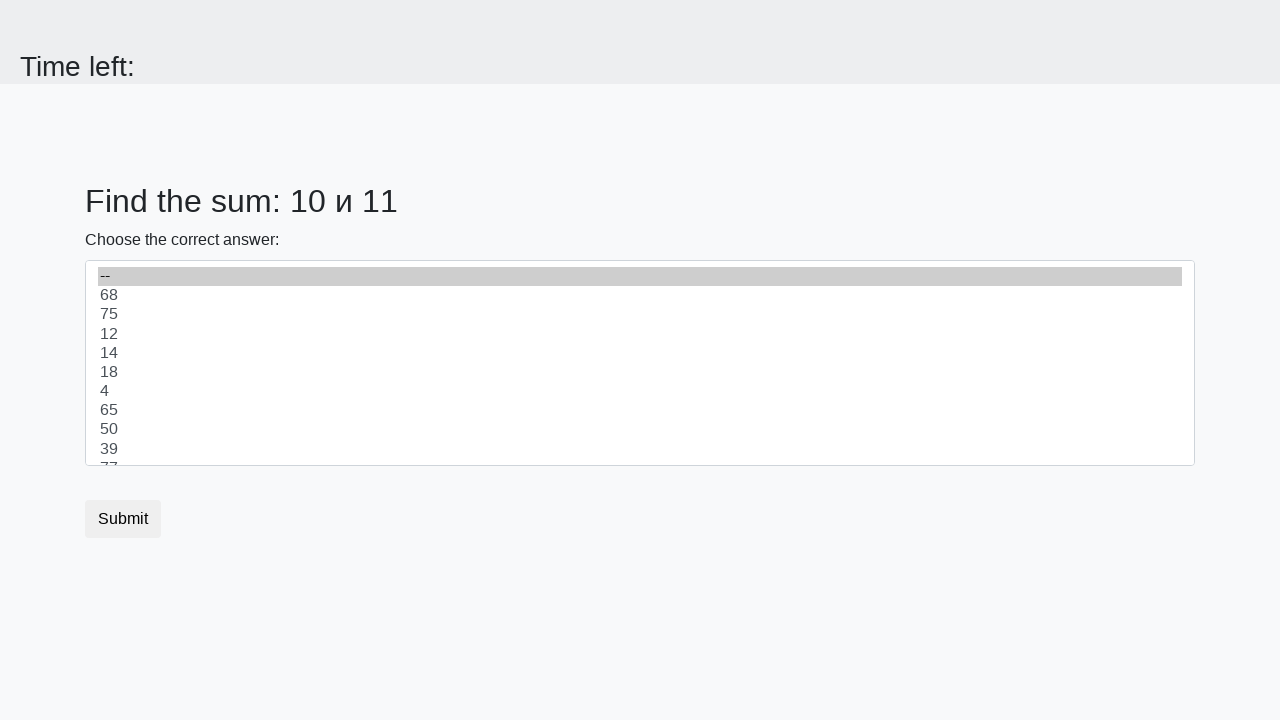

Retrieved first number from page
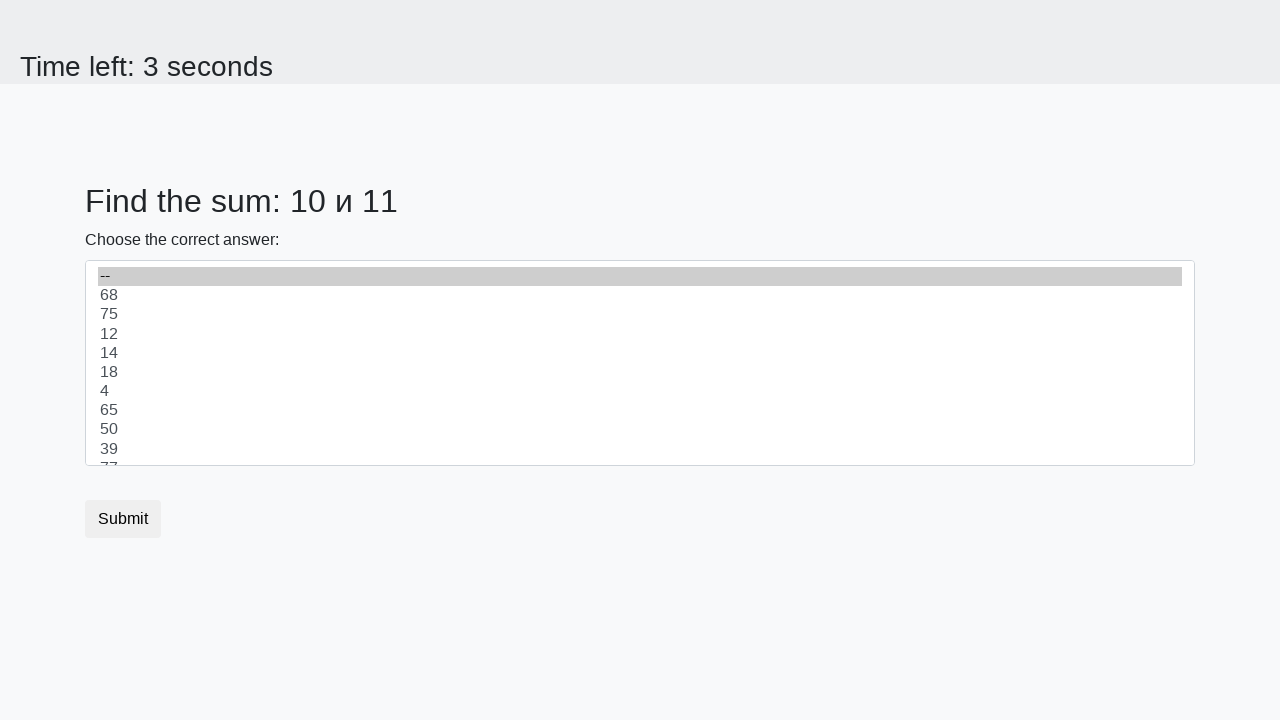

Retrieved second number from page
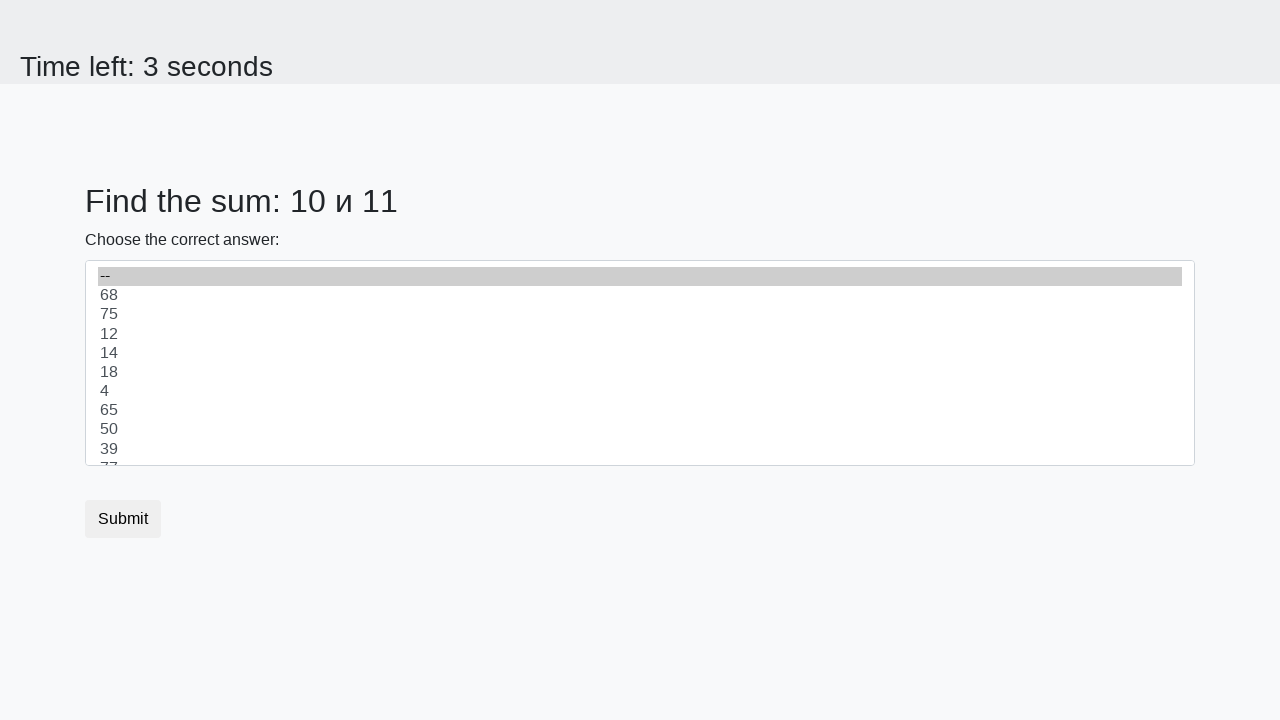

Calculated sum: 10 + 11 = 21
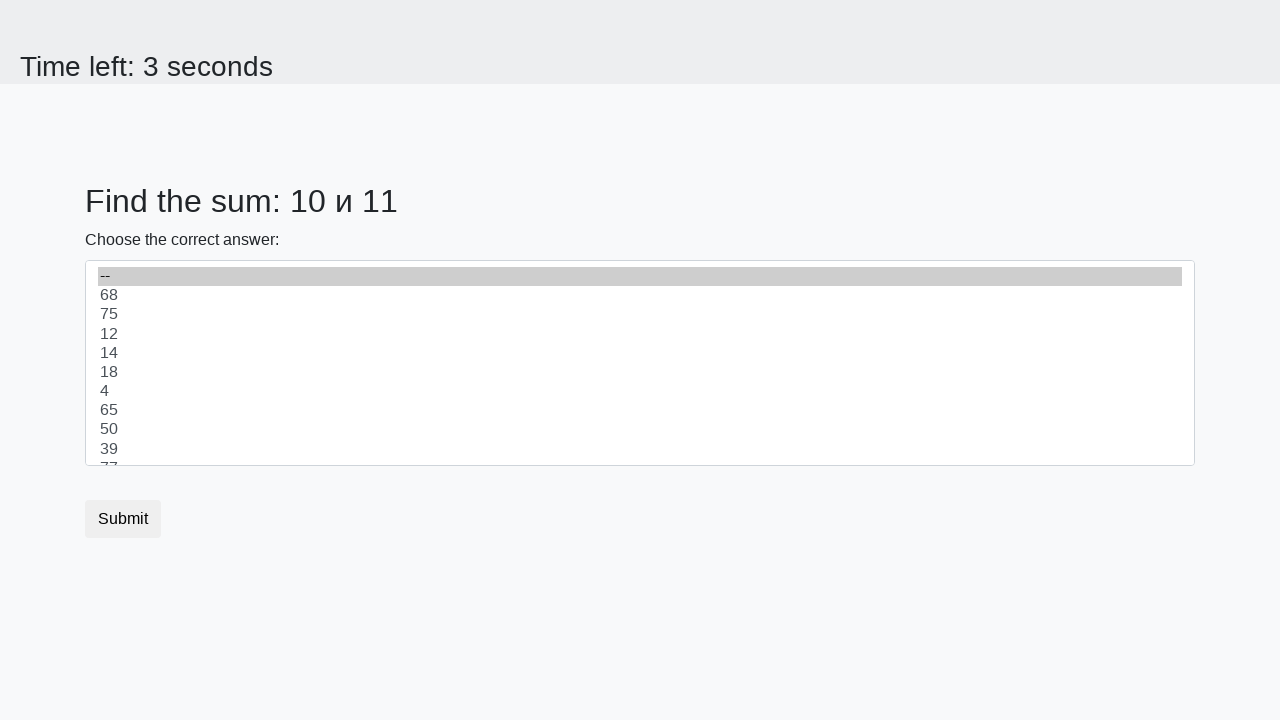

Selected sum value 21 from dropdown on .custom-select
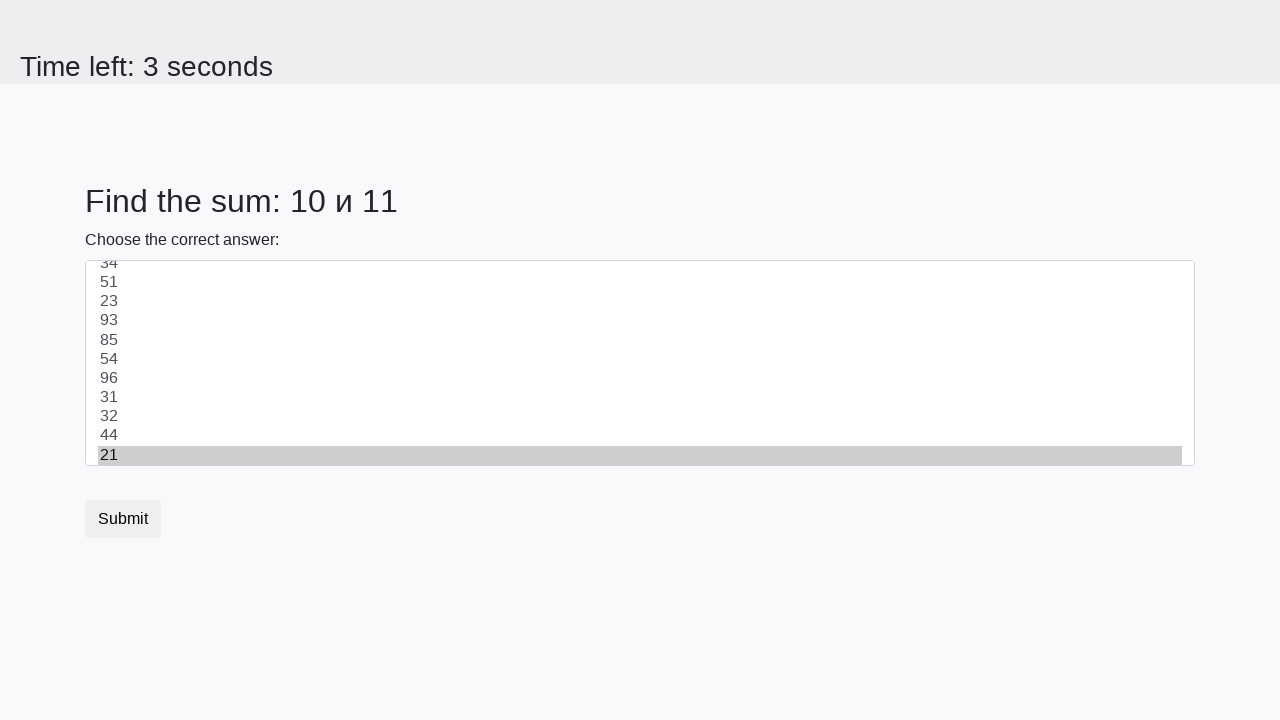

Clicked submit button to complete form at (123, 519) on .btn.btn-default
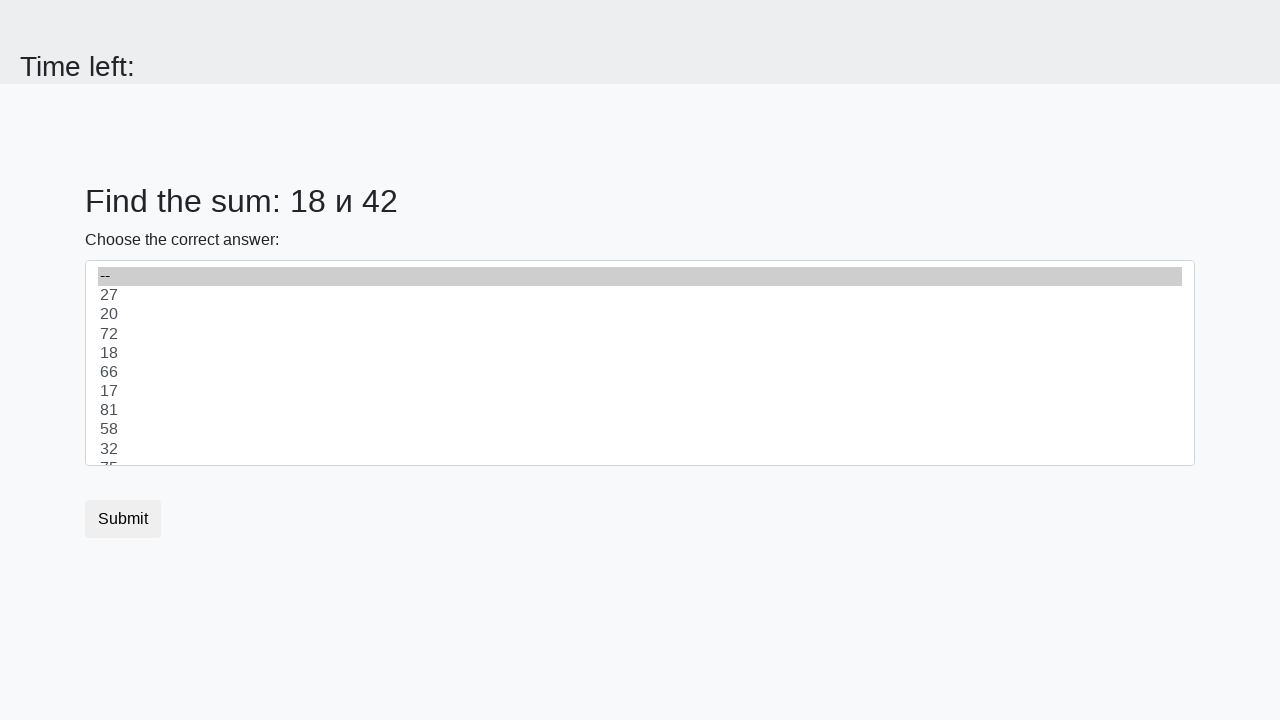

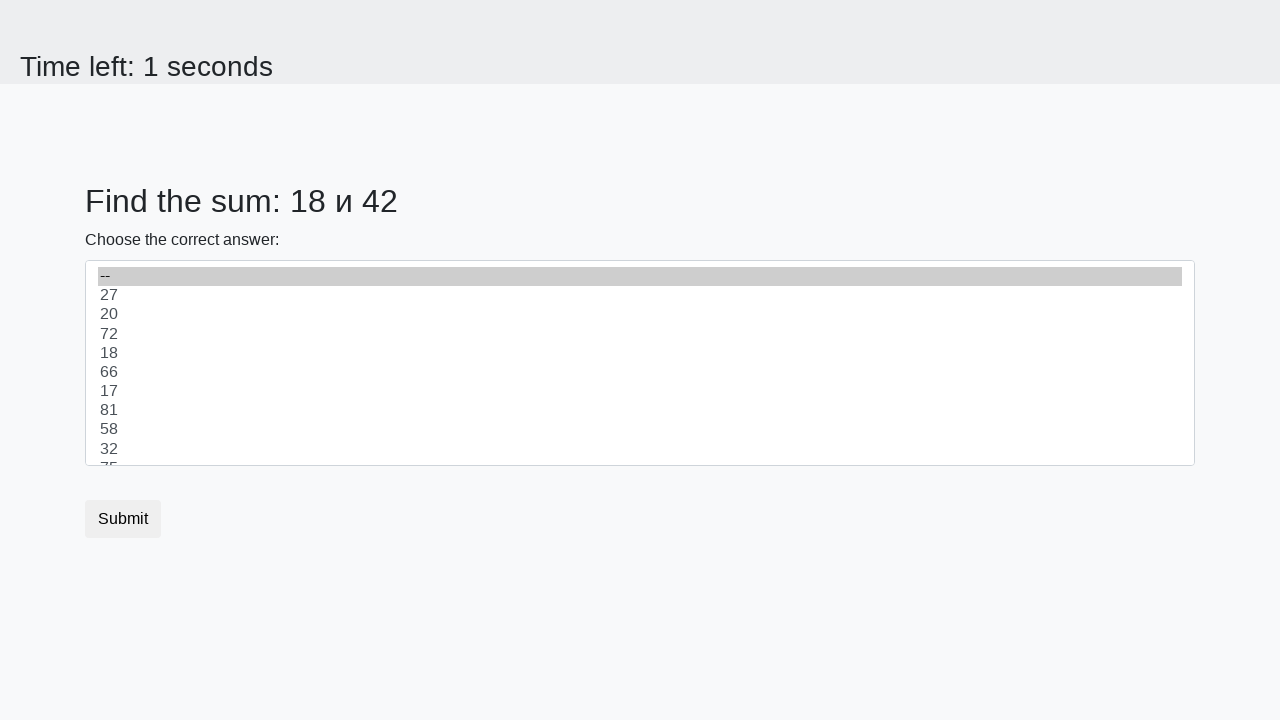